Tests the "Other Projects" link by clicking it and verifying it opens the GitHub repositories page in a new tab

Starting URL: https://blazorserverweatherapp.azurewebsites.net/

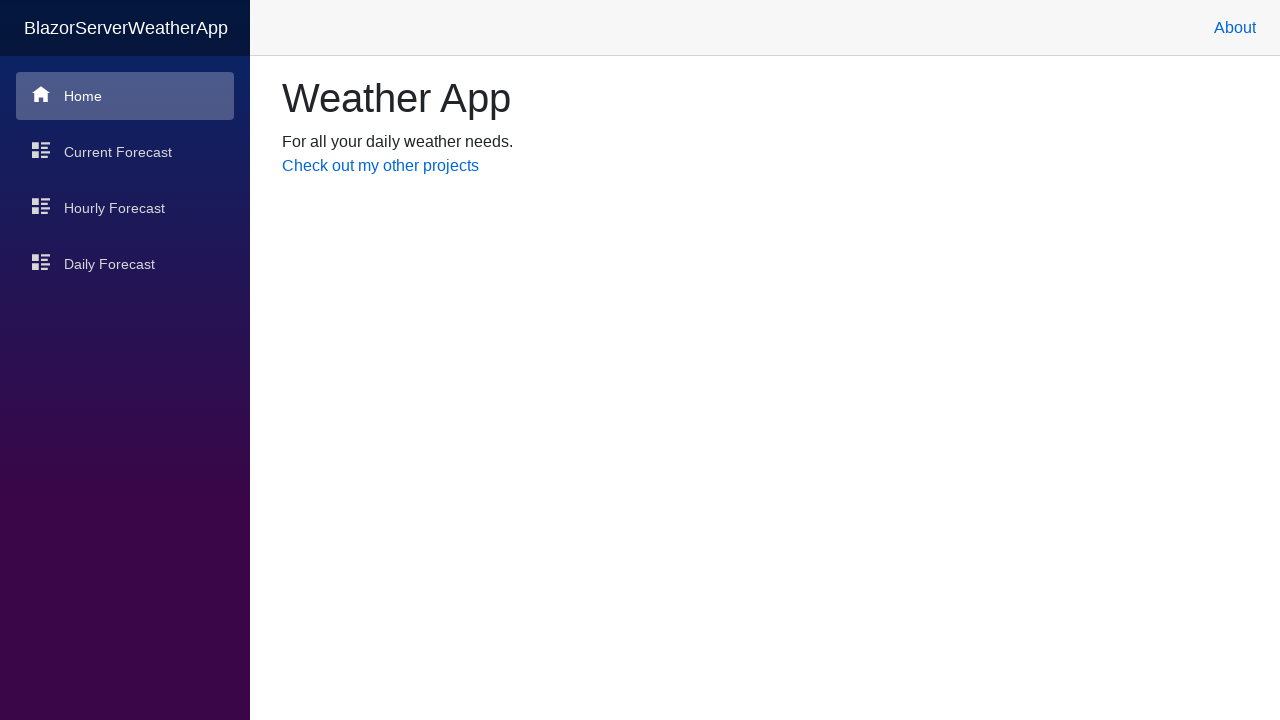

Clicked 'Other Projects' link at (380, 165) on text=Other Projects
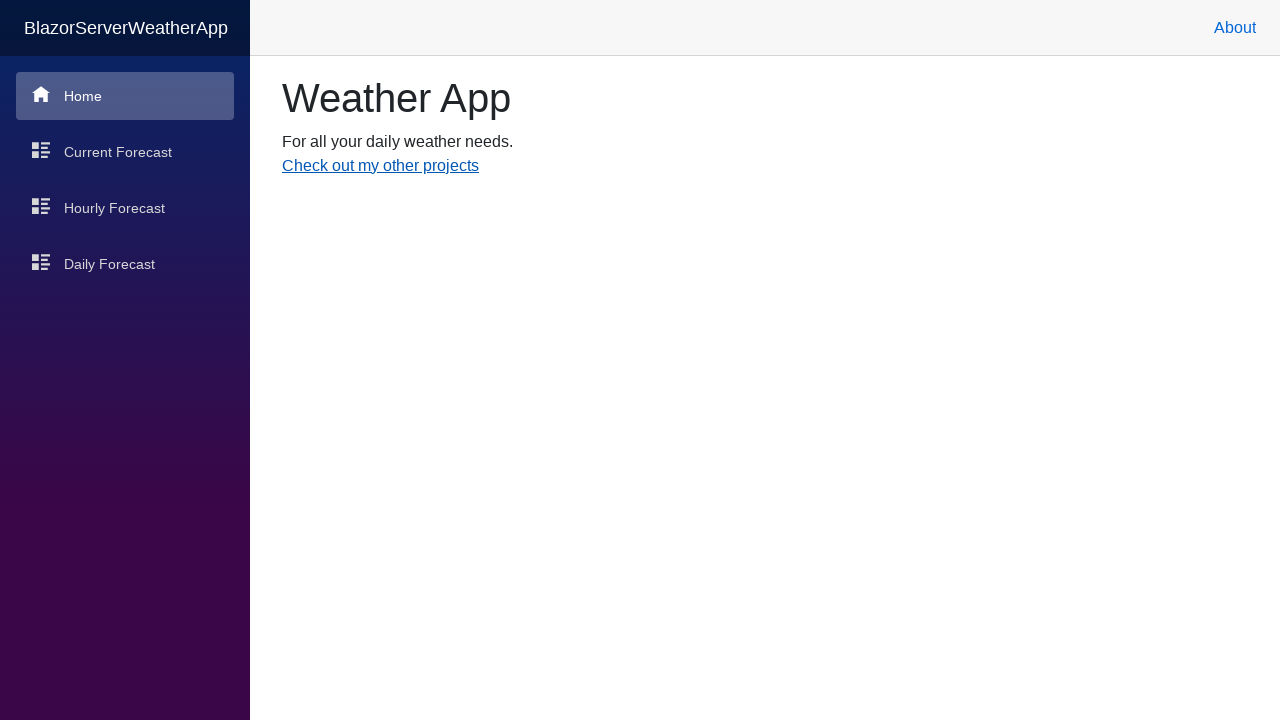

Captured new tab from context
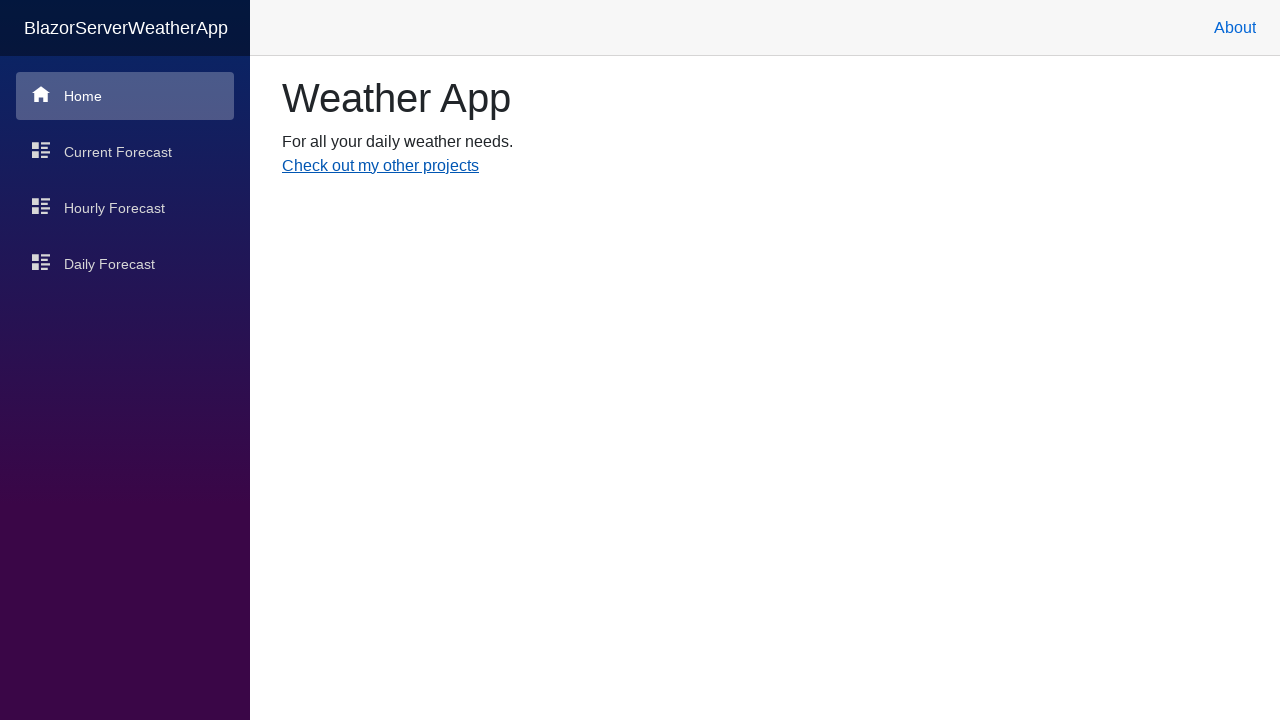

New tab loaded completely
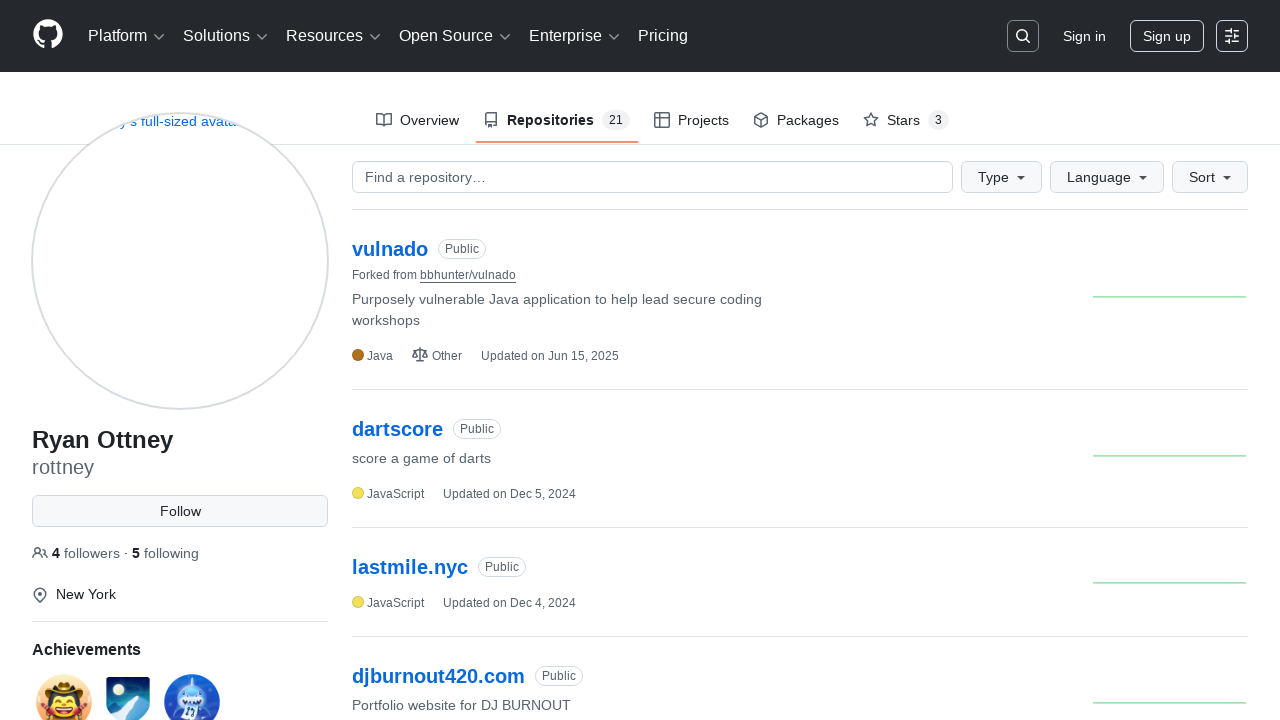

Verified URL is GitHub repositories page (https://github.com/rottney?tab=repositories)
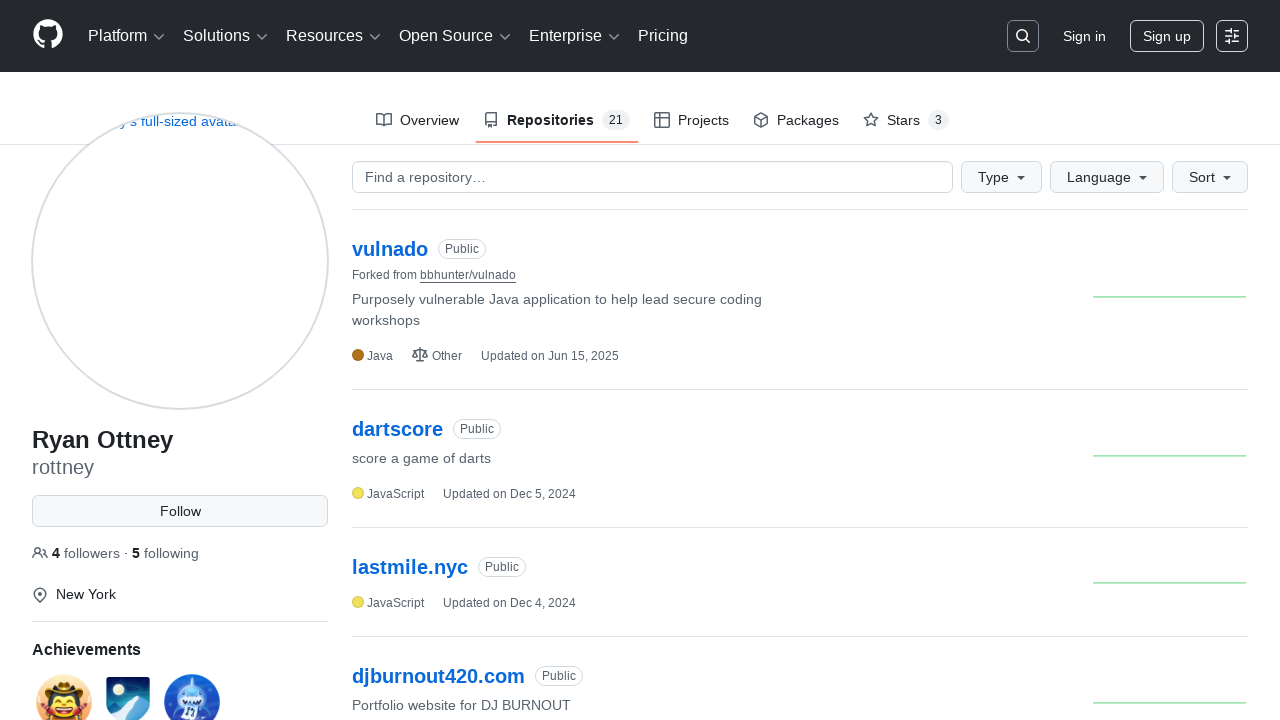

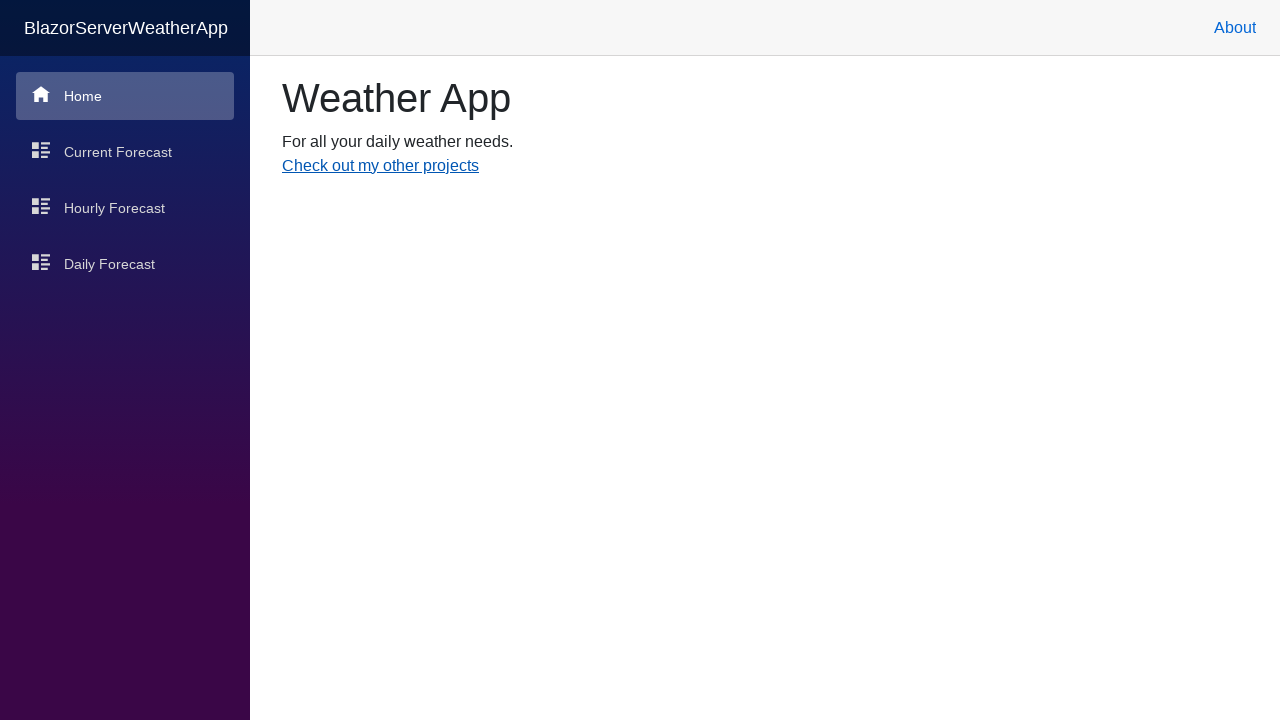